Navigates to SpiceJet website and waits for page to load

Starting URL: http://spicejet.com

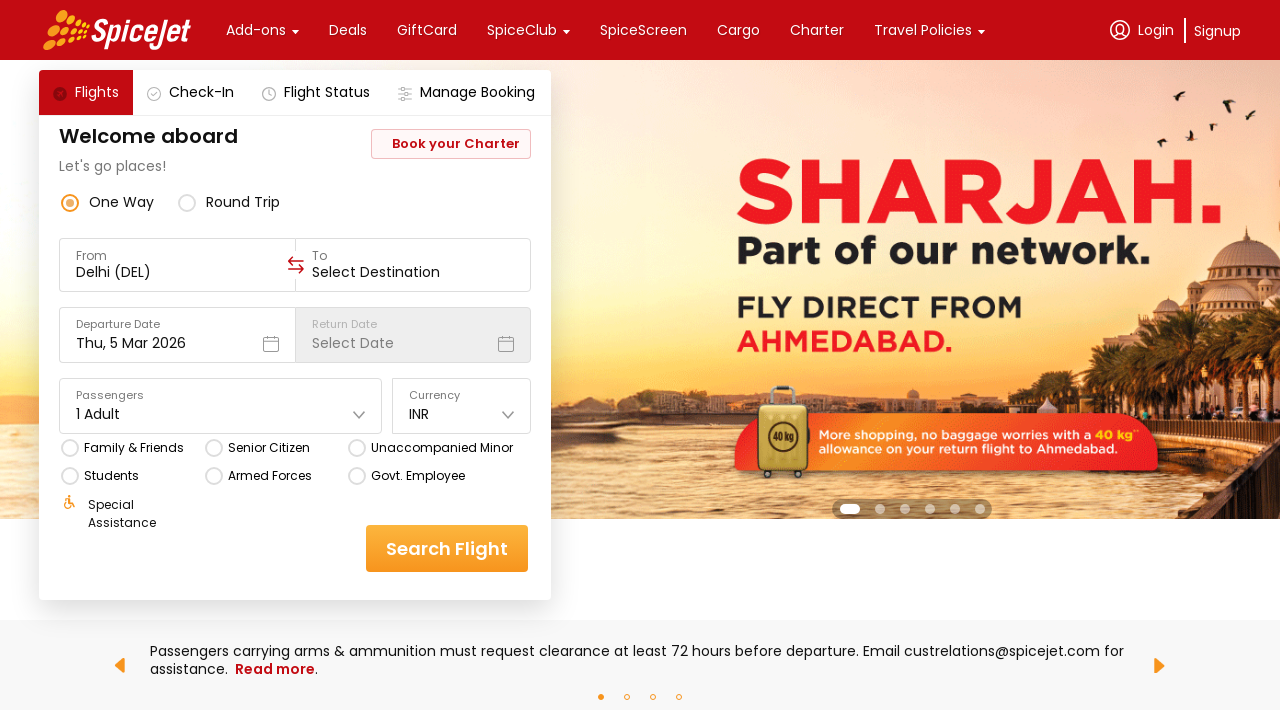

SpiceJet website loaded and network activity completed
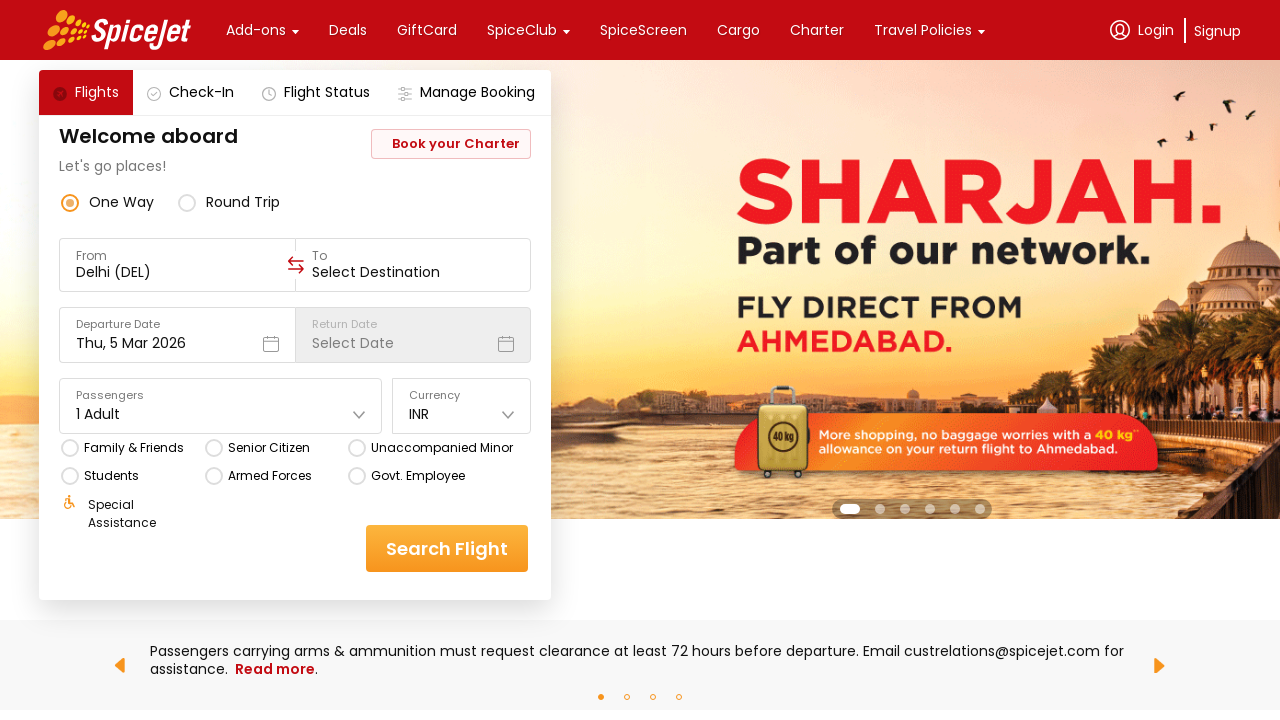

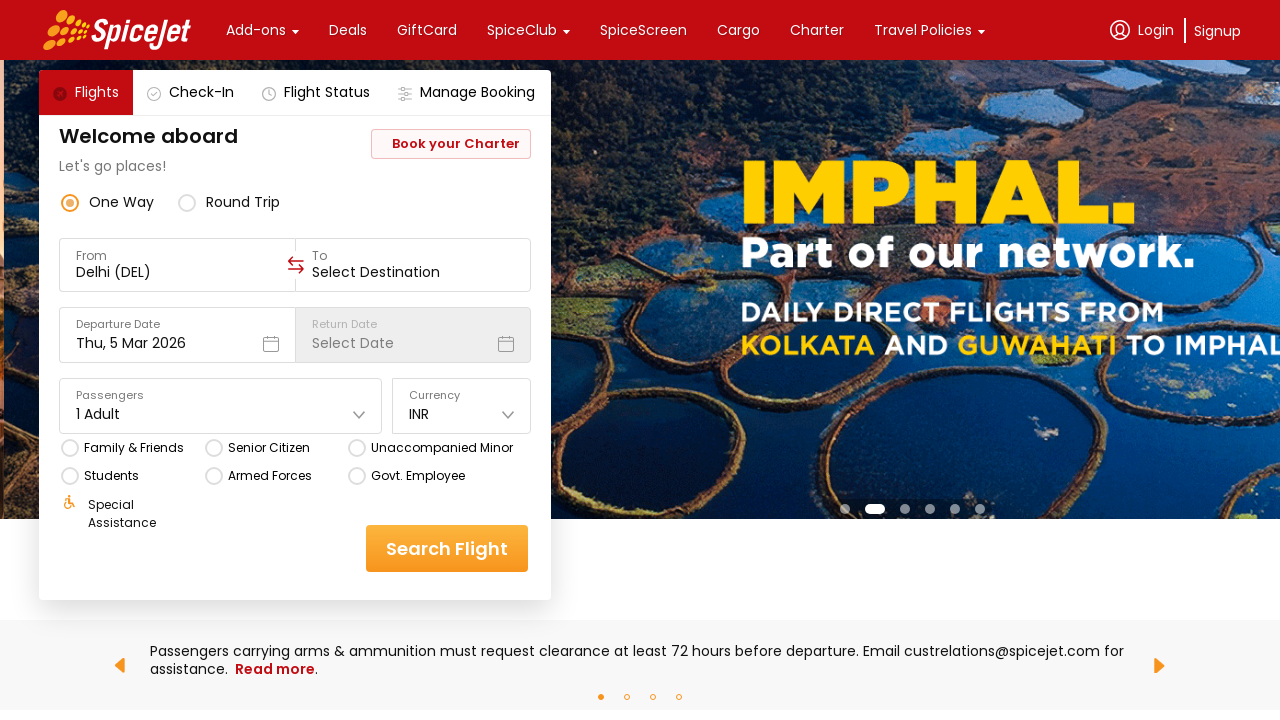